Tests adding multiple products to cart on an e-commerce site by searching for specific product names and clicking their "Add to Cart" buttons

Starting URL: https://rahulshettyacademy.com/seleniumPractise/

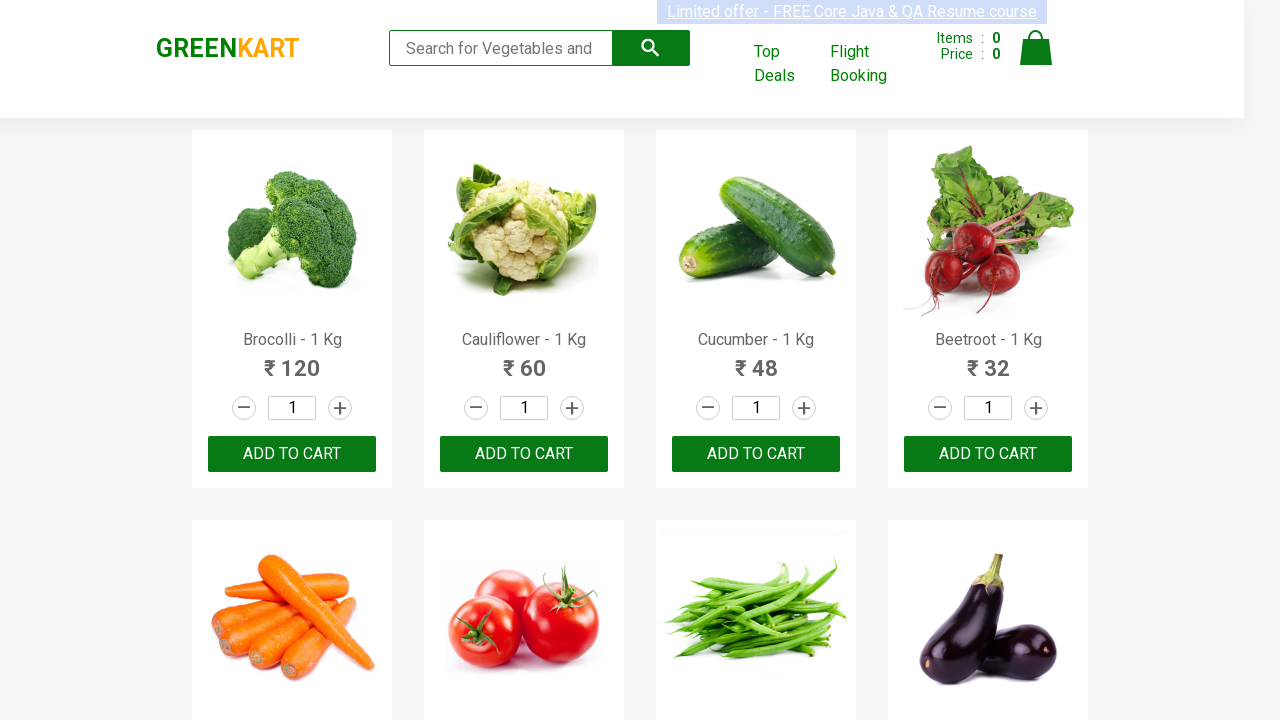

Waited 3 seconds for products to load
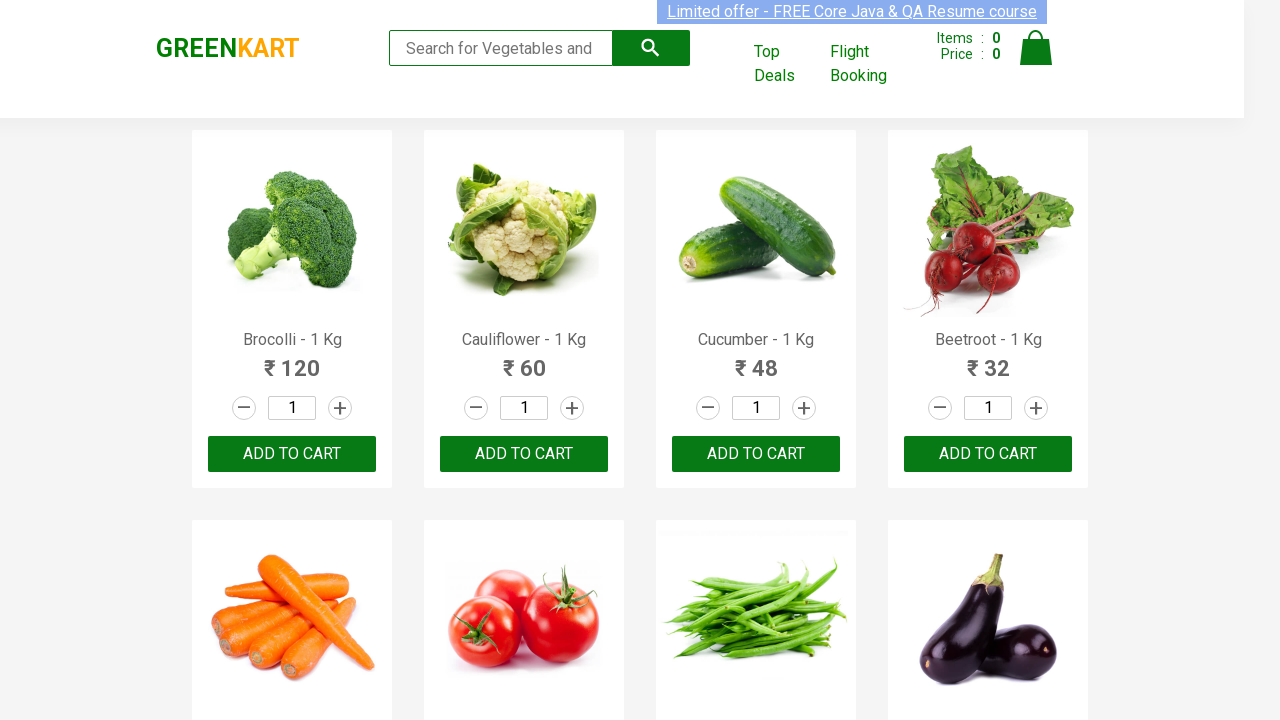

Defined items needed: Cucumber, Brocolli, Beetroot
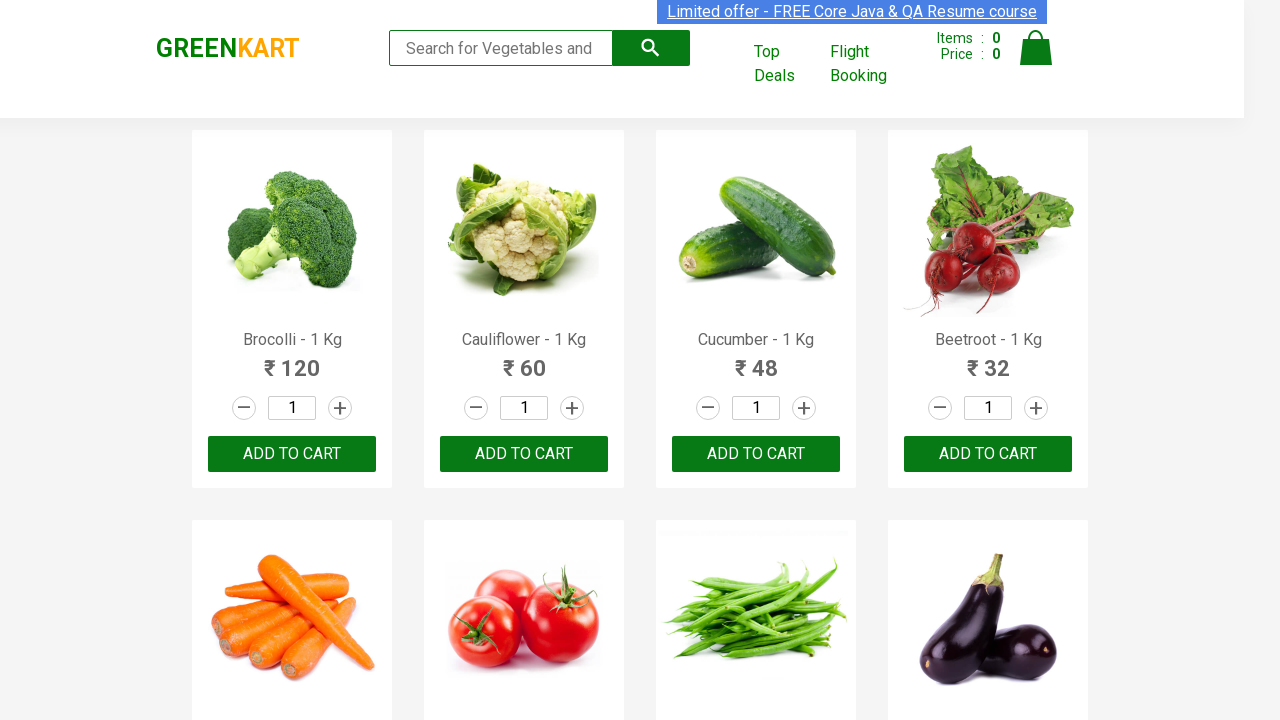

Retrieved all product elements from page
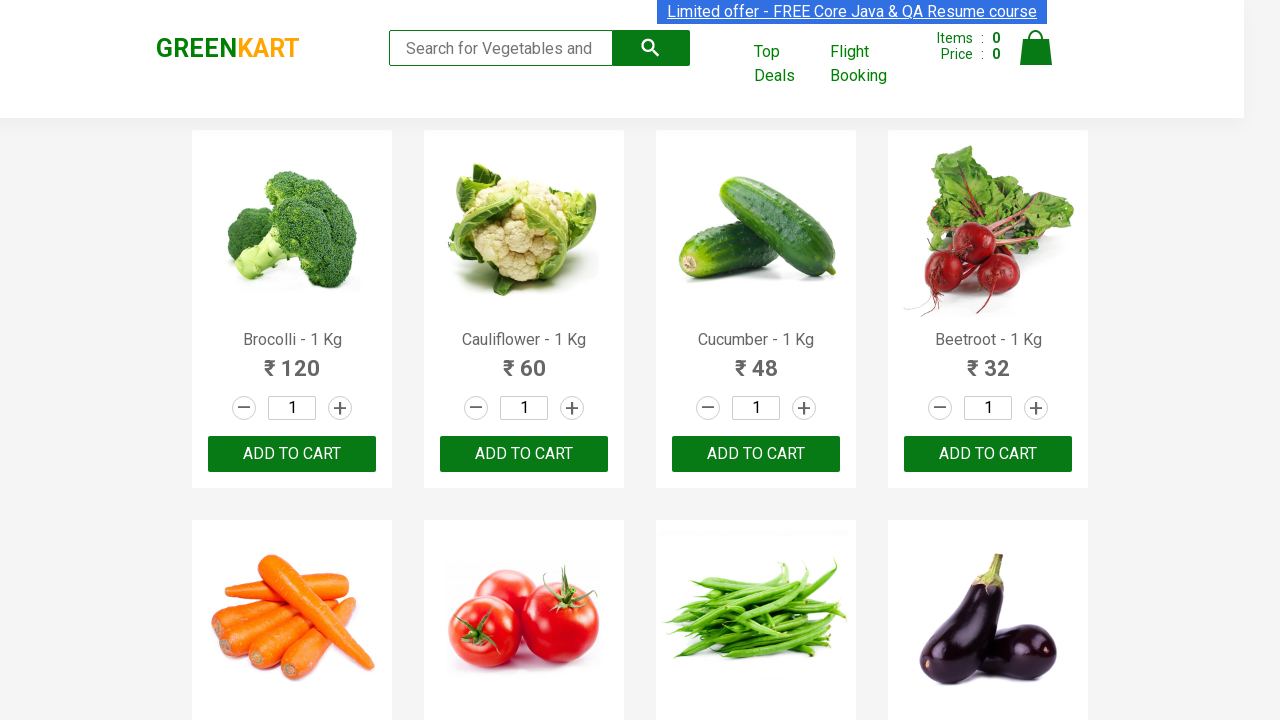

Extracted product name: Brocolli
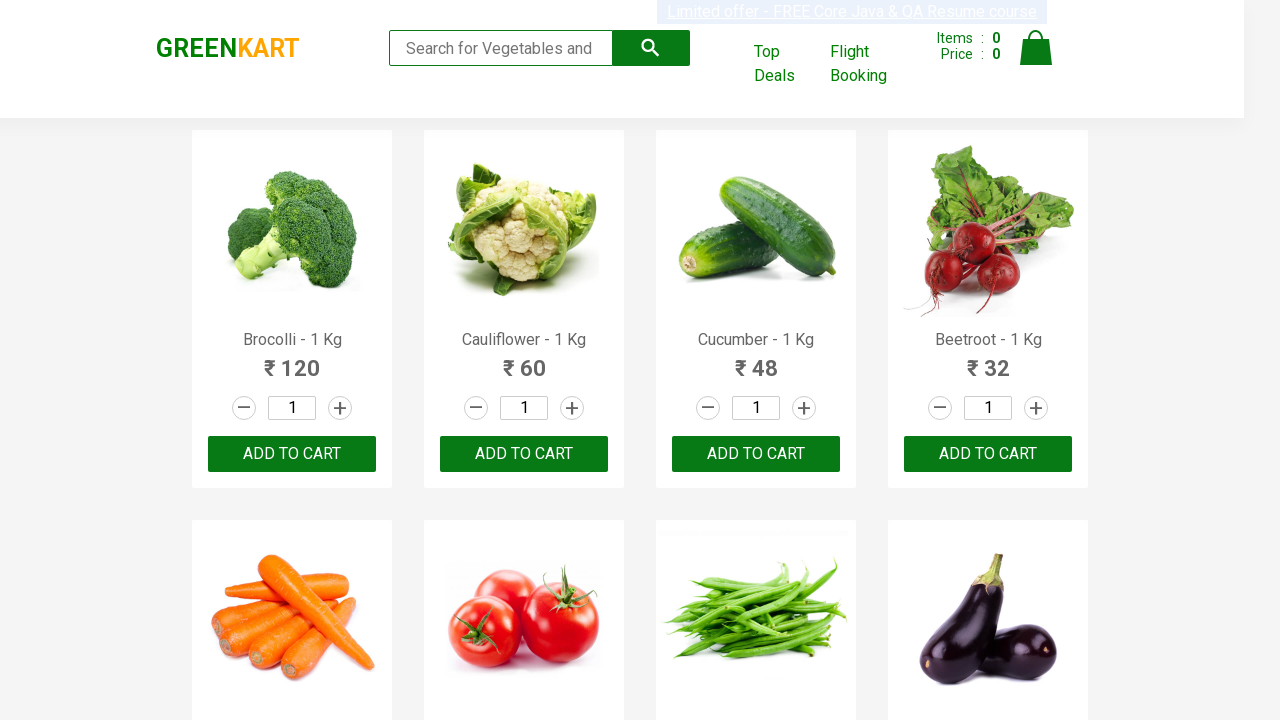

Clicked 'Add to Cart' button for Brocolli
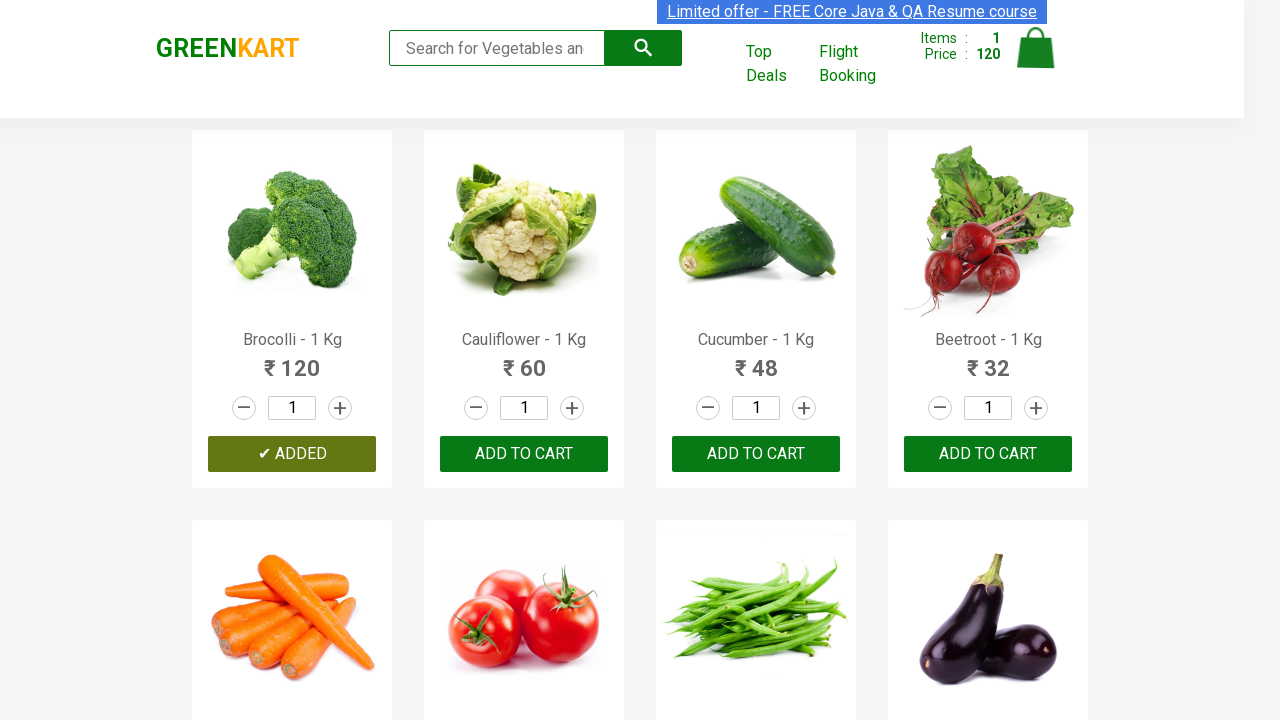

Extracted product name: Cauliflower
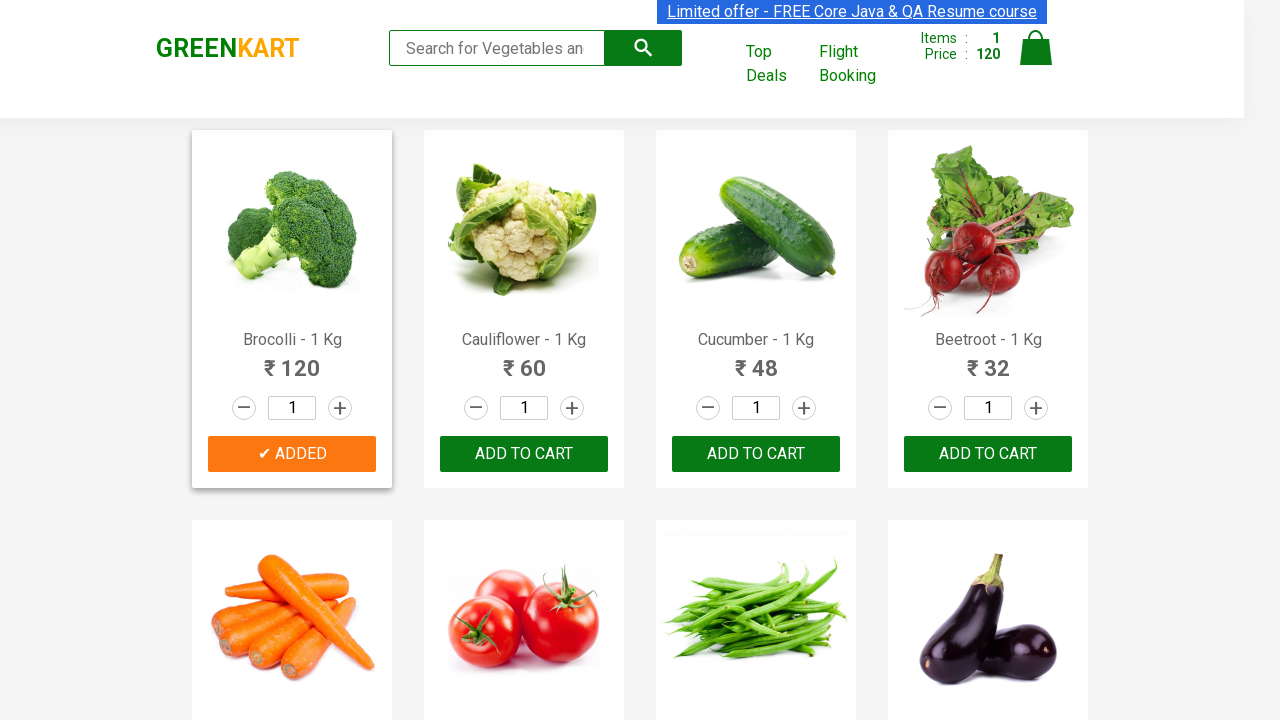

Extracted product name: Cucumber
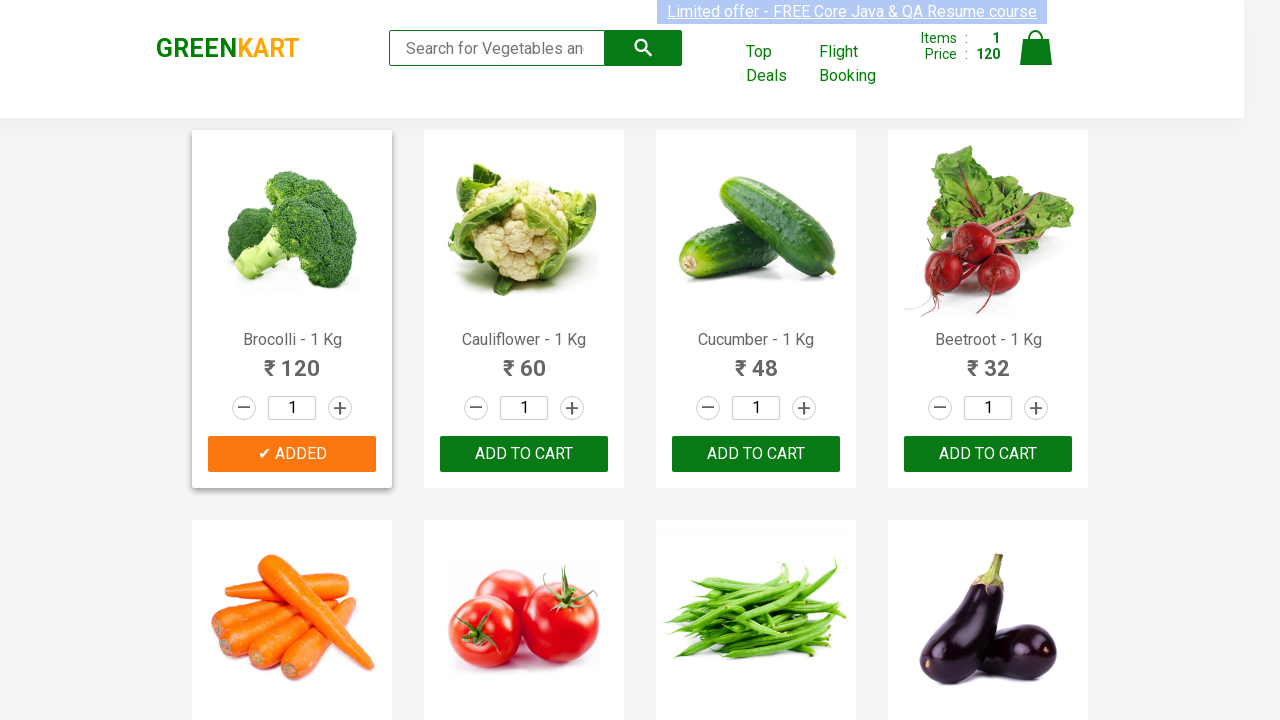

Clicked 'Add to Cart' button for Cucumber
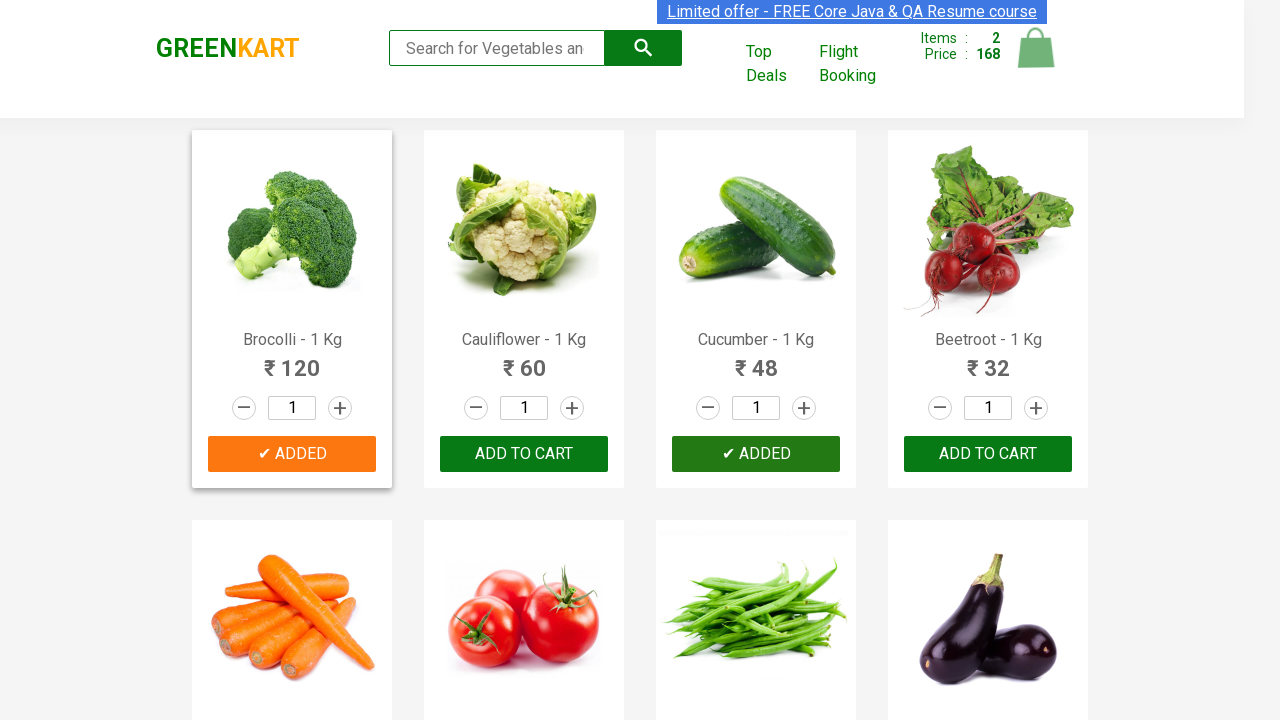

Extracted product name: Beetroot
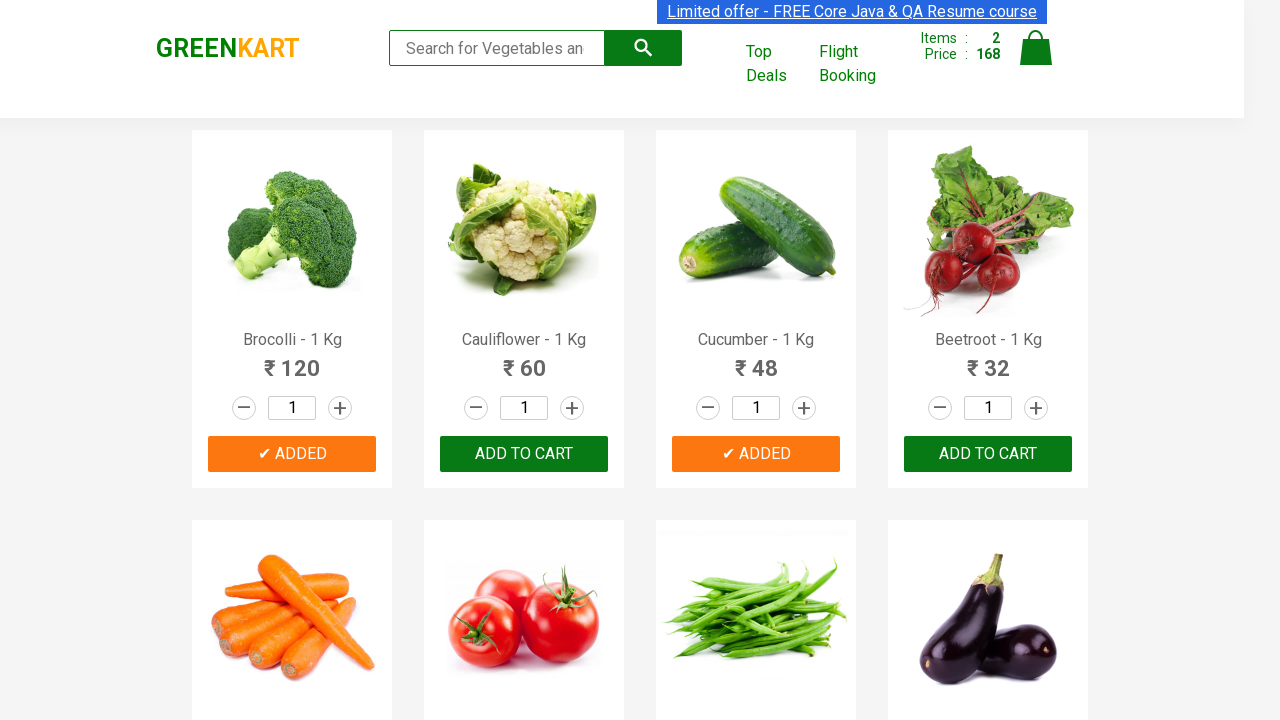

Clicked 'Add to Cart' button for Beetroot
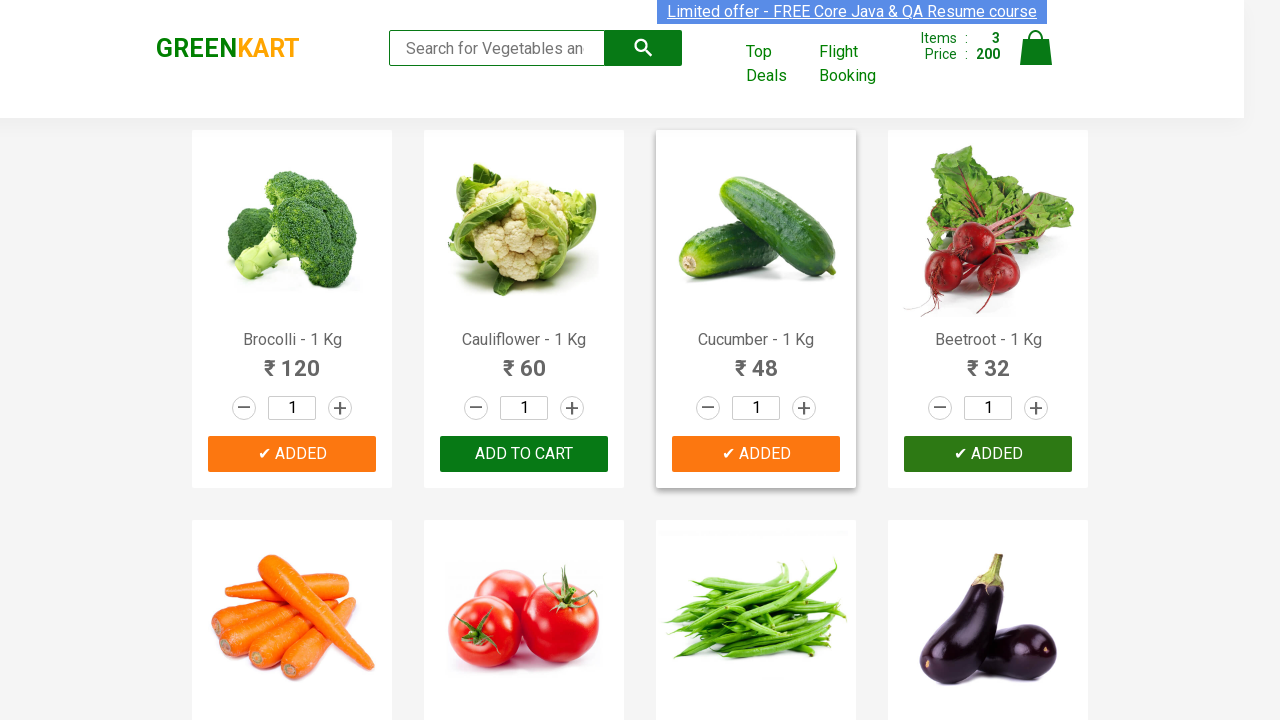

All required items have been added to cart
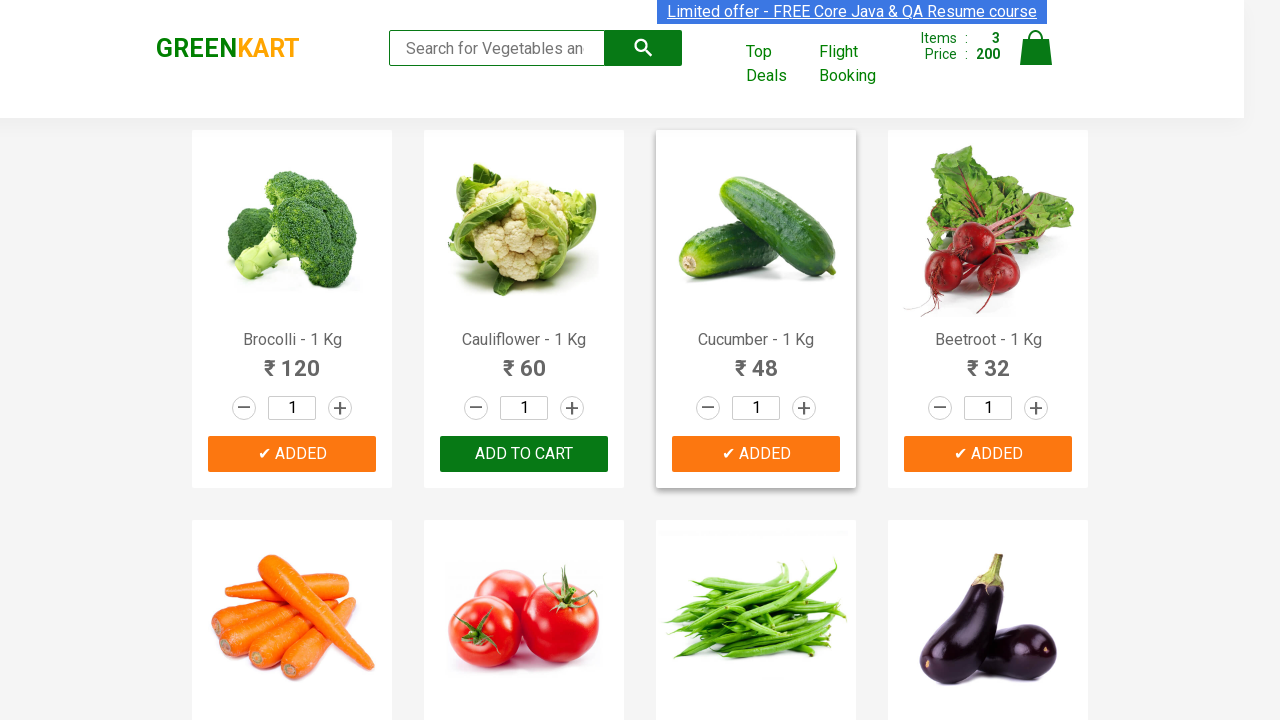

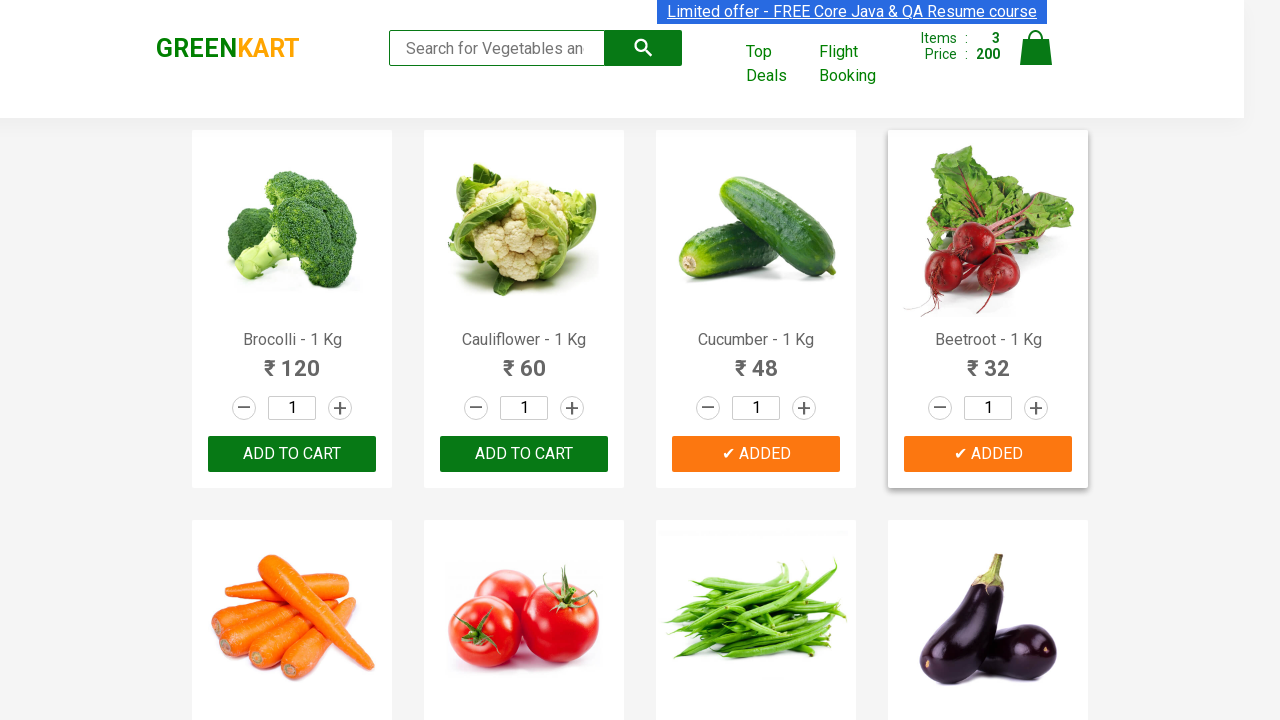